Tests browser window handling by clicking a Twitter link that opens in a new window, switching to the child window, closing it, and switching back to the parent window.

Starting URL: https://opensource-demo.orangehrmlive.com/web/index.php/auth/login

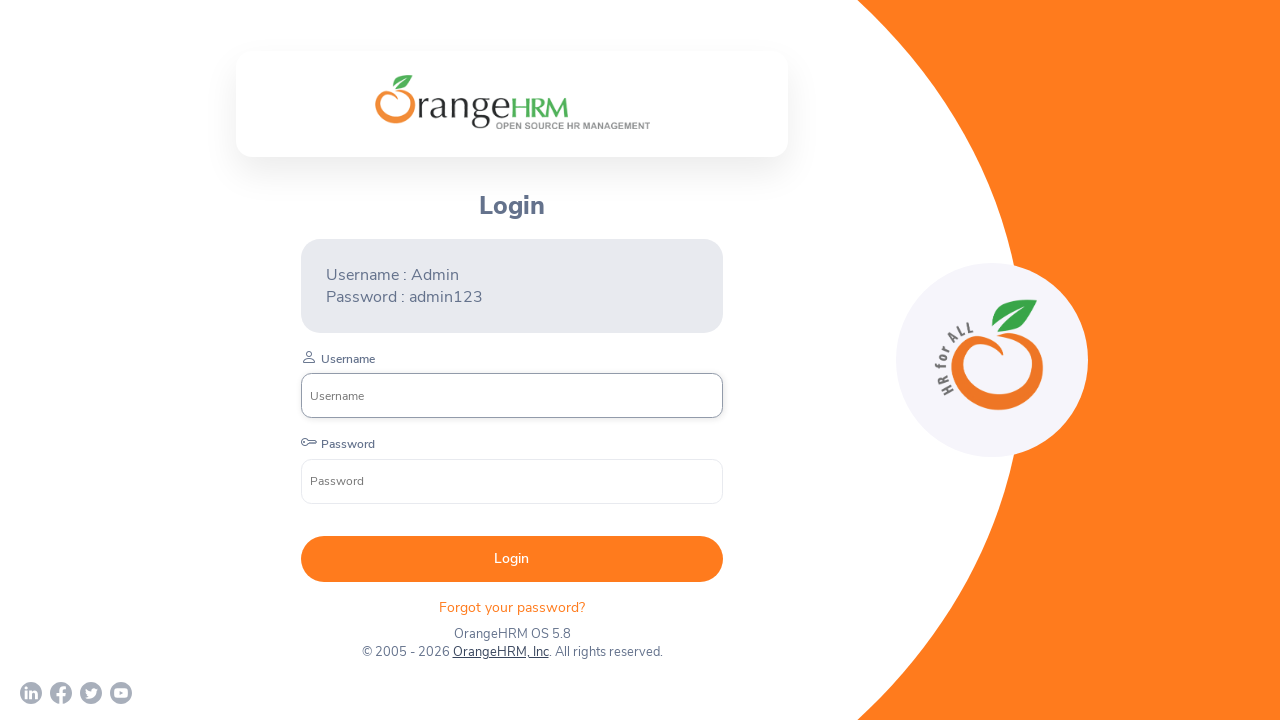

Waited for page to load (networkidle)
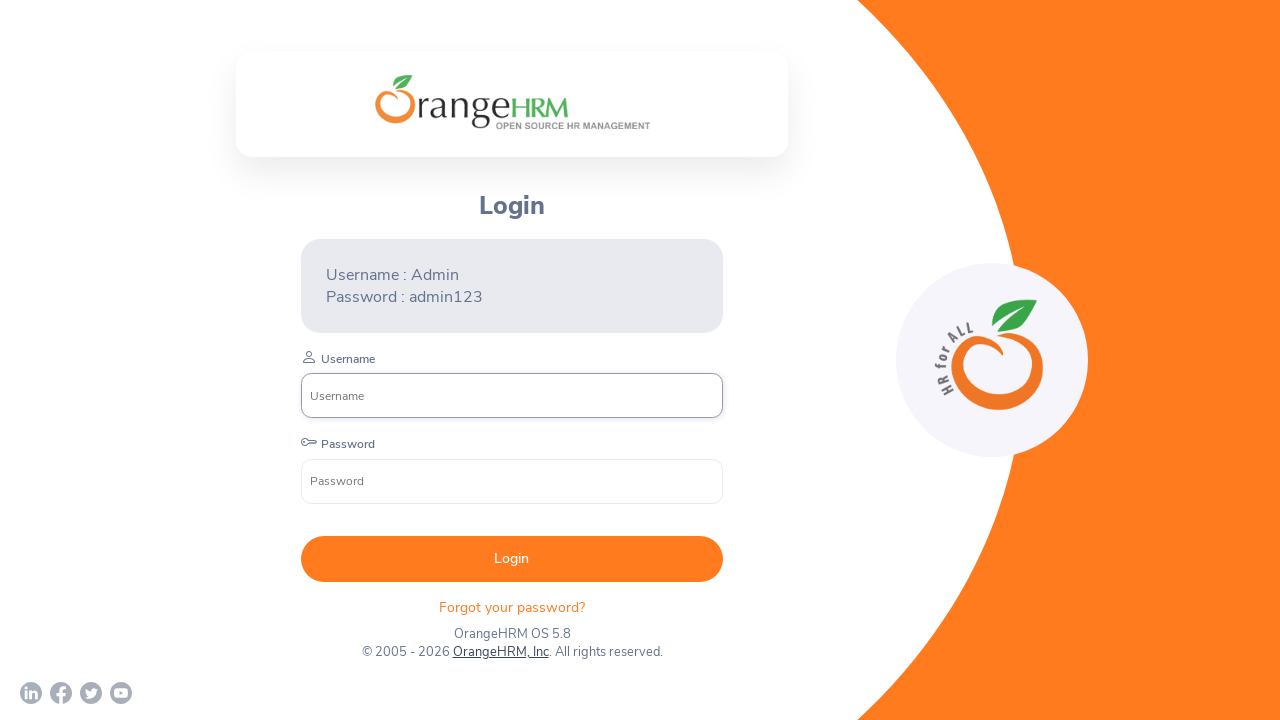

Clicked Twitter link which opened a new window at (91, 693) on a[href*='twitter']
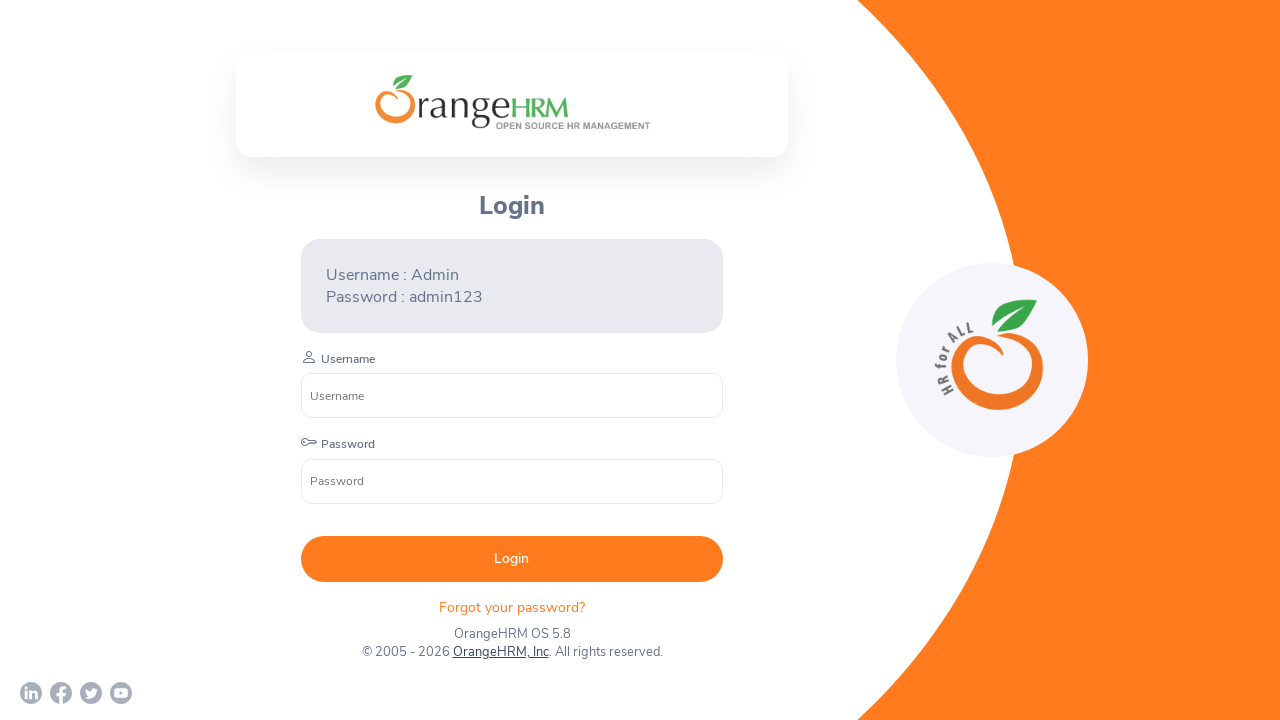

Captured the new child window/page object
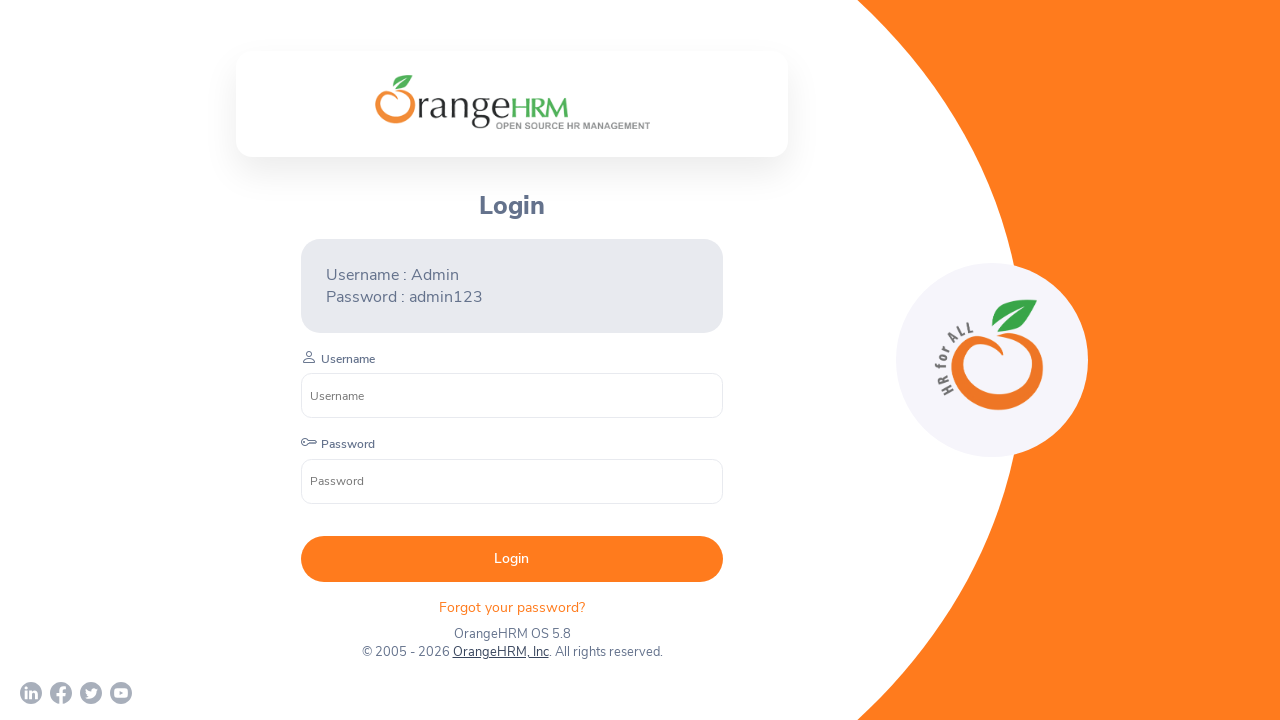

Child window loaded (domcontentloaded)
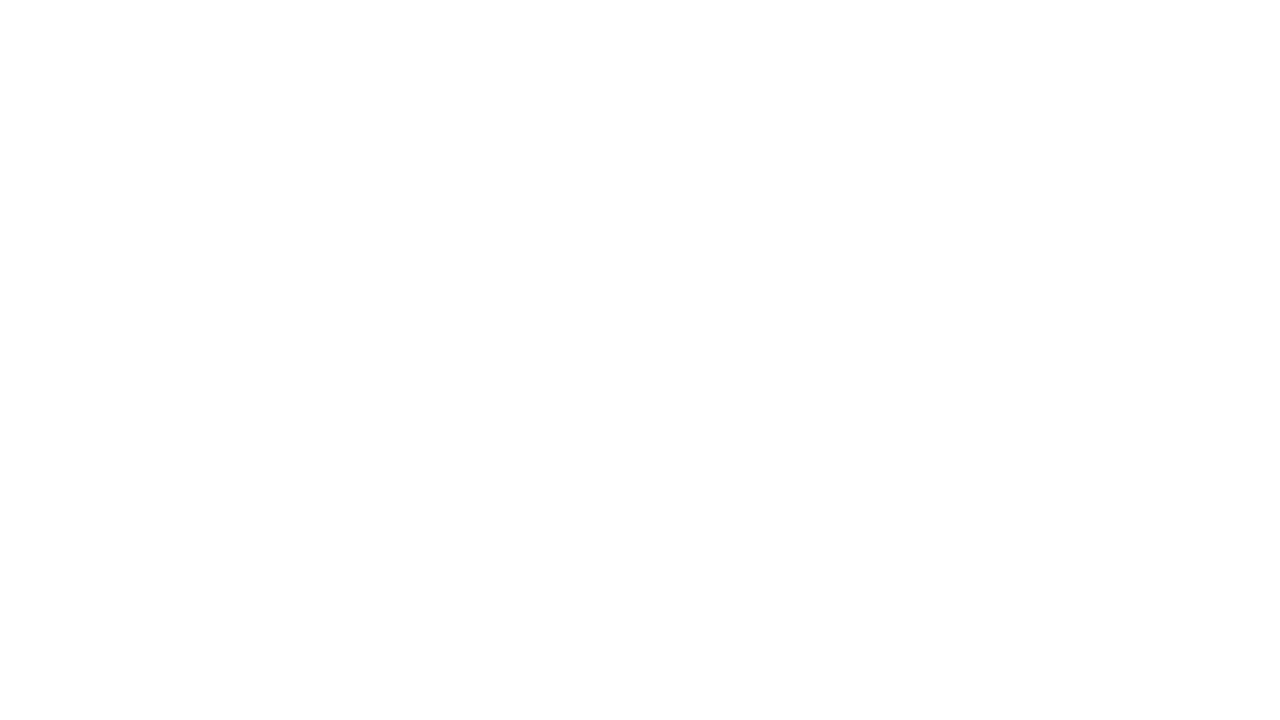

Captured child window URL: chrome-error://chromewebdata/
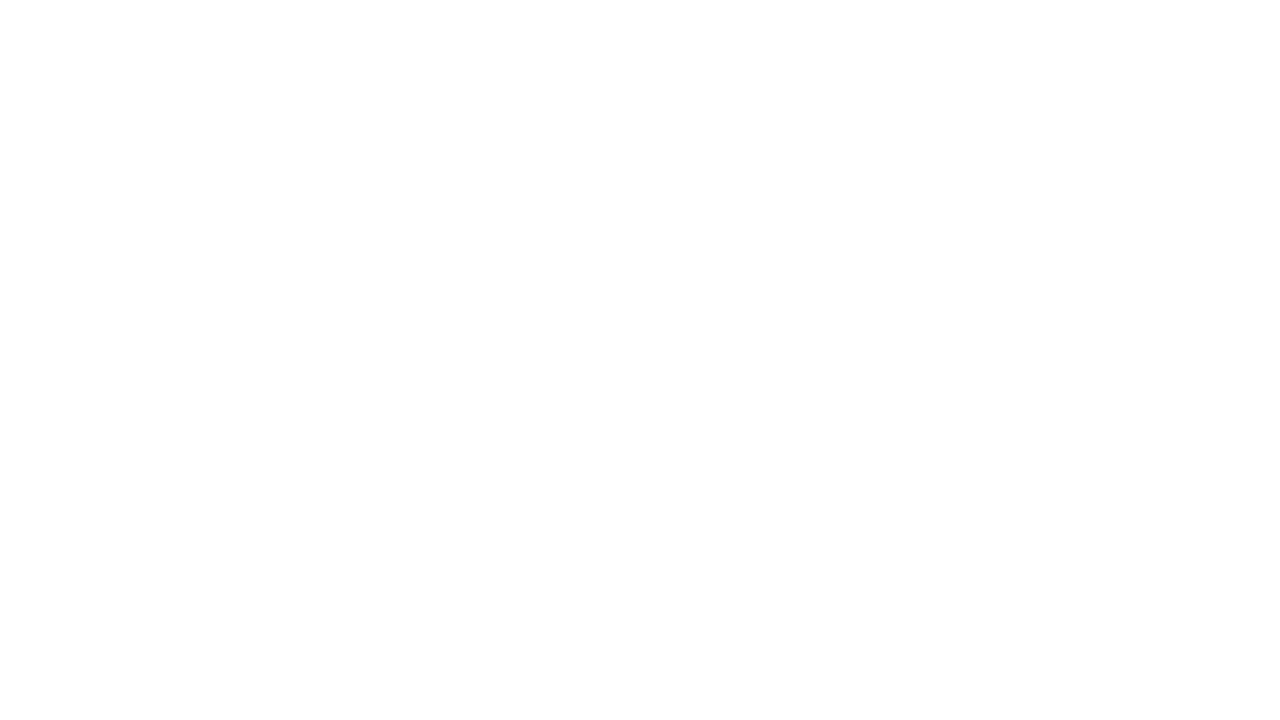

Closed the child window
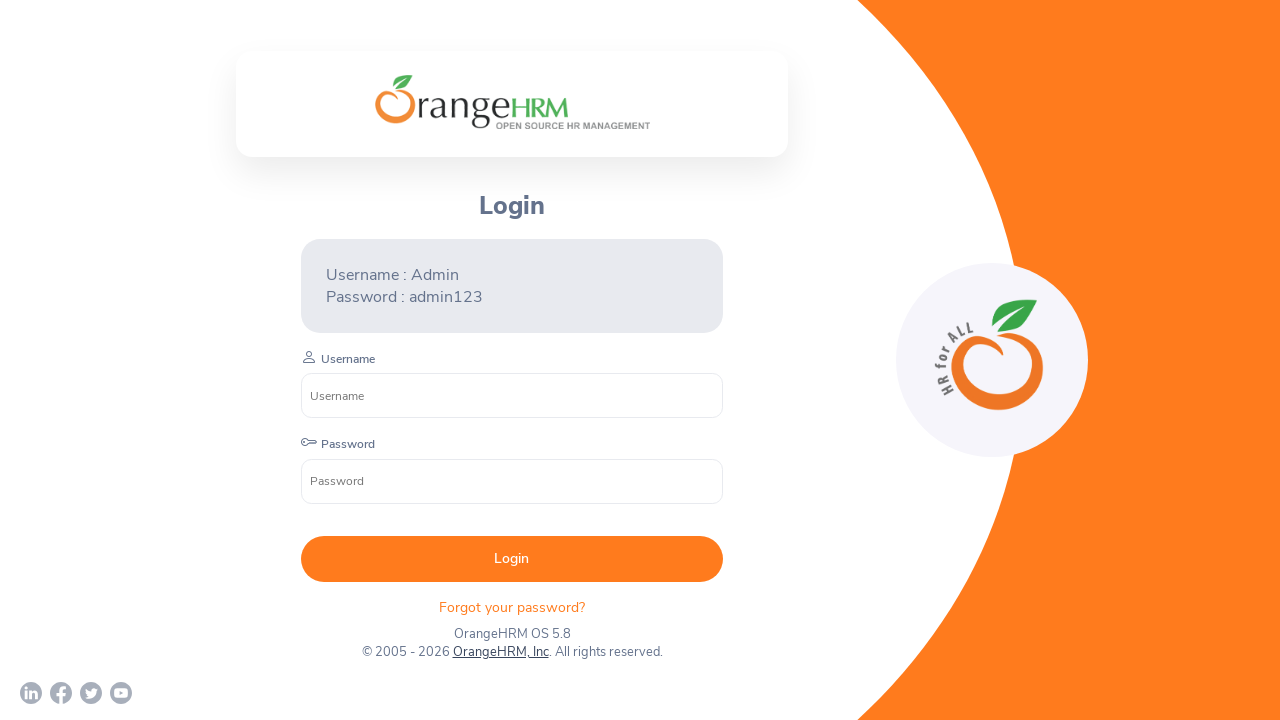

Verified parent window is active with URL: https://opensource-demo.orangehrmlive.com/web/index.php/auth/login
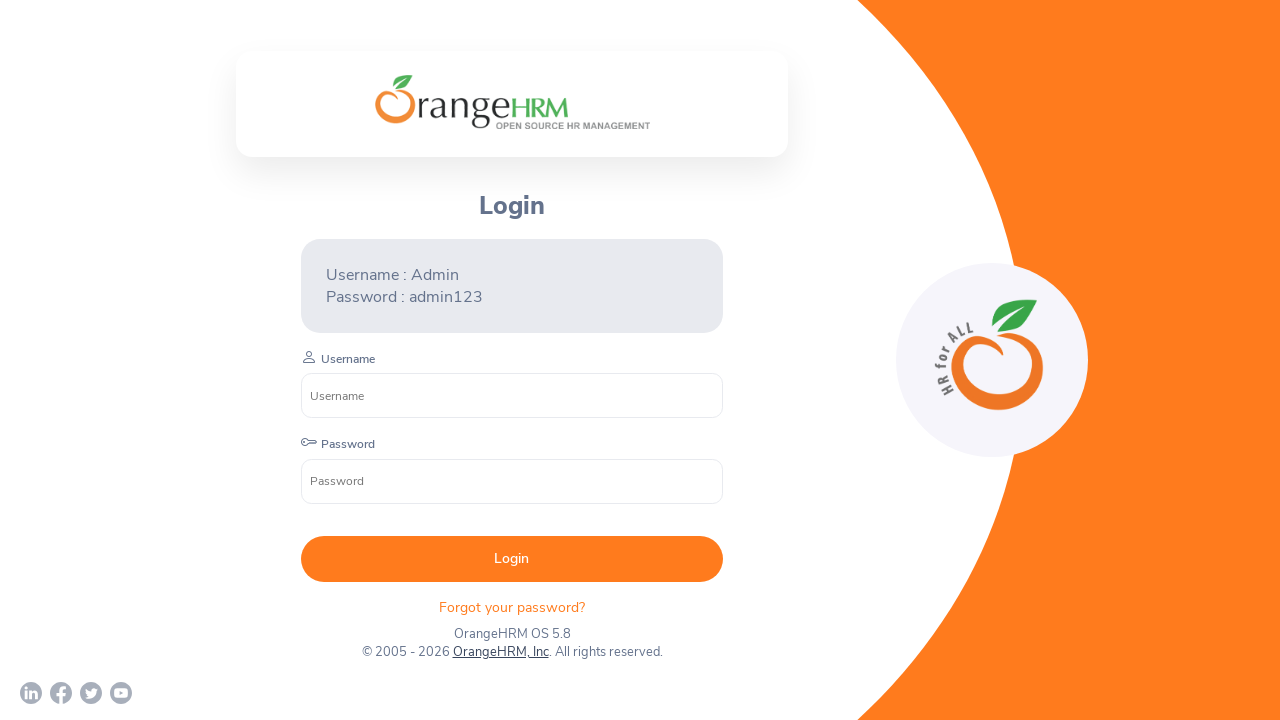

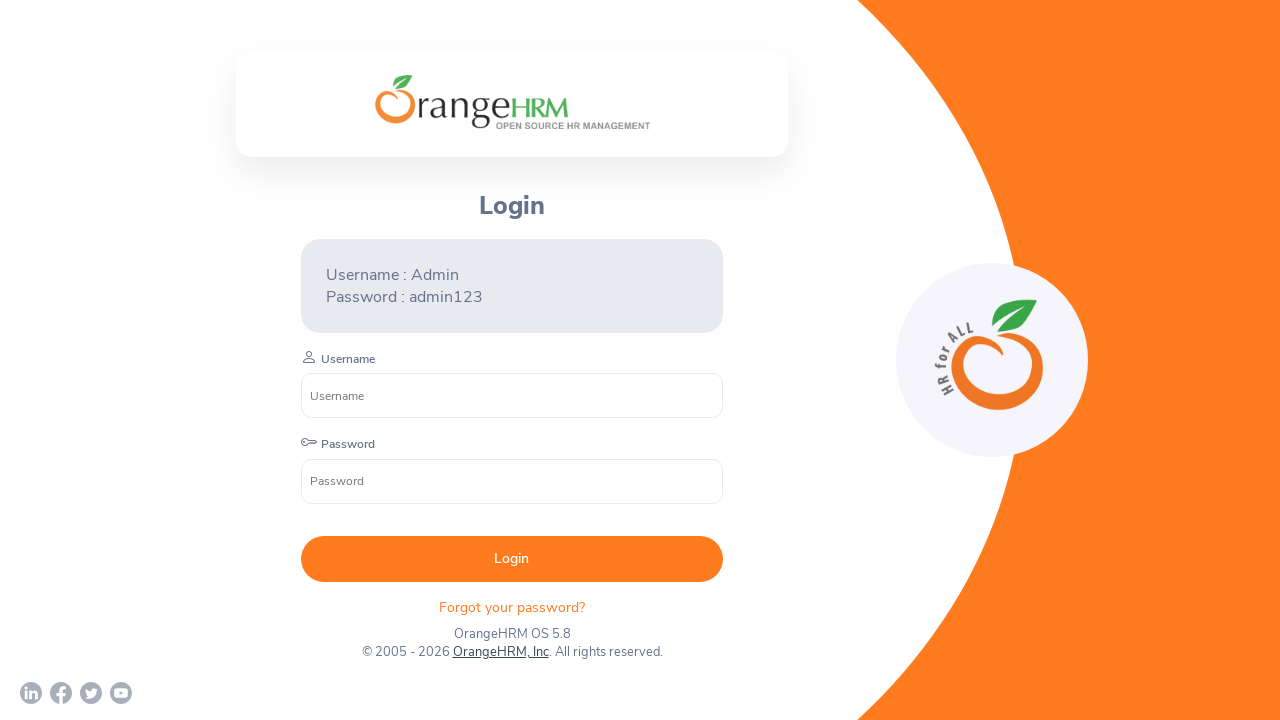